Tests the email input field functionality on the Sauce Labs guinea pig test page by entering an email address and verifying it was entered correctly

Starting URL: https://saucelabs.com/test/guinea-pig

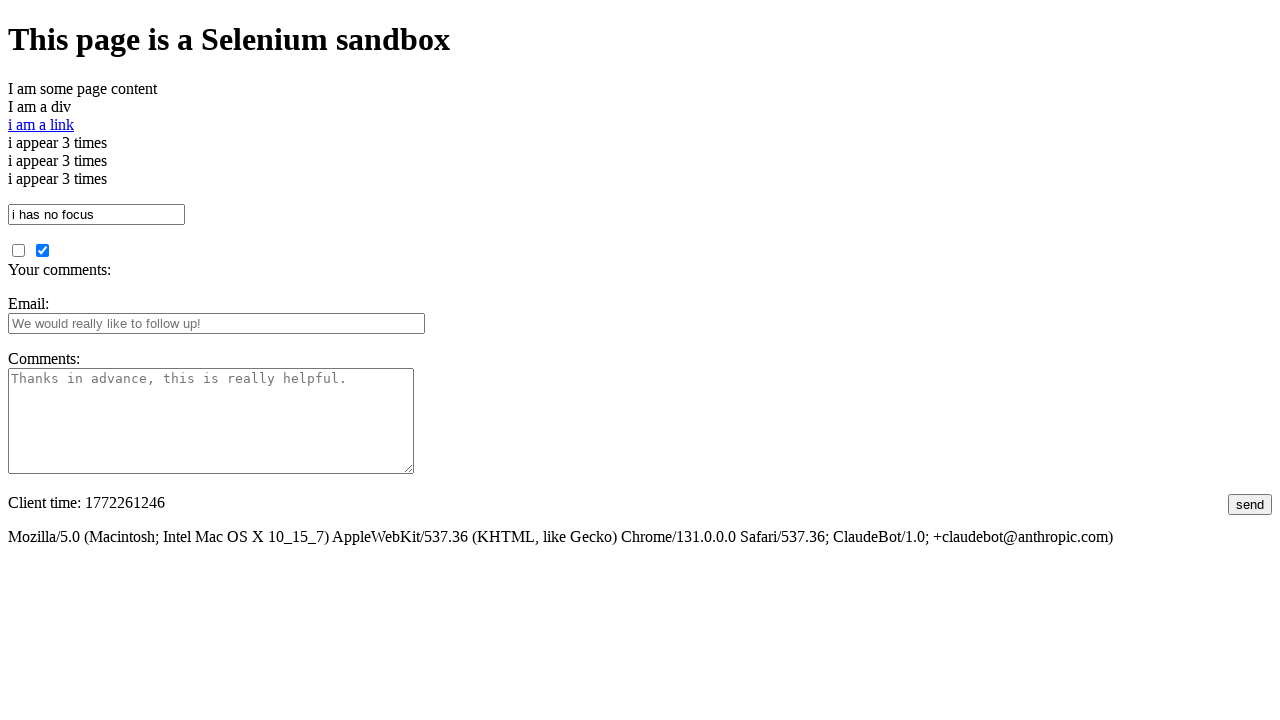

Navigated to Sauce Labs guinea pig test page
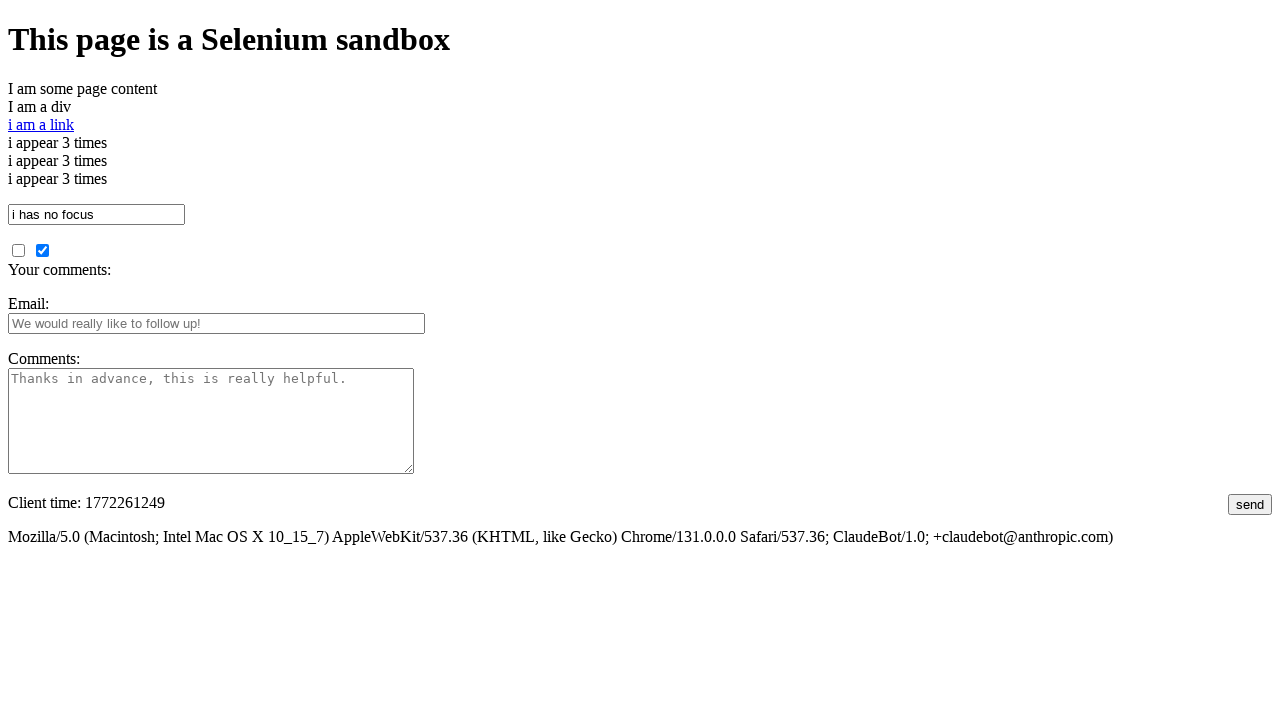

Filled email input field with 'abc@gmail.com' on input#fbemail
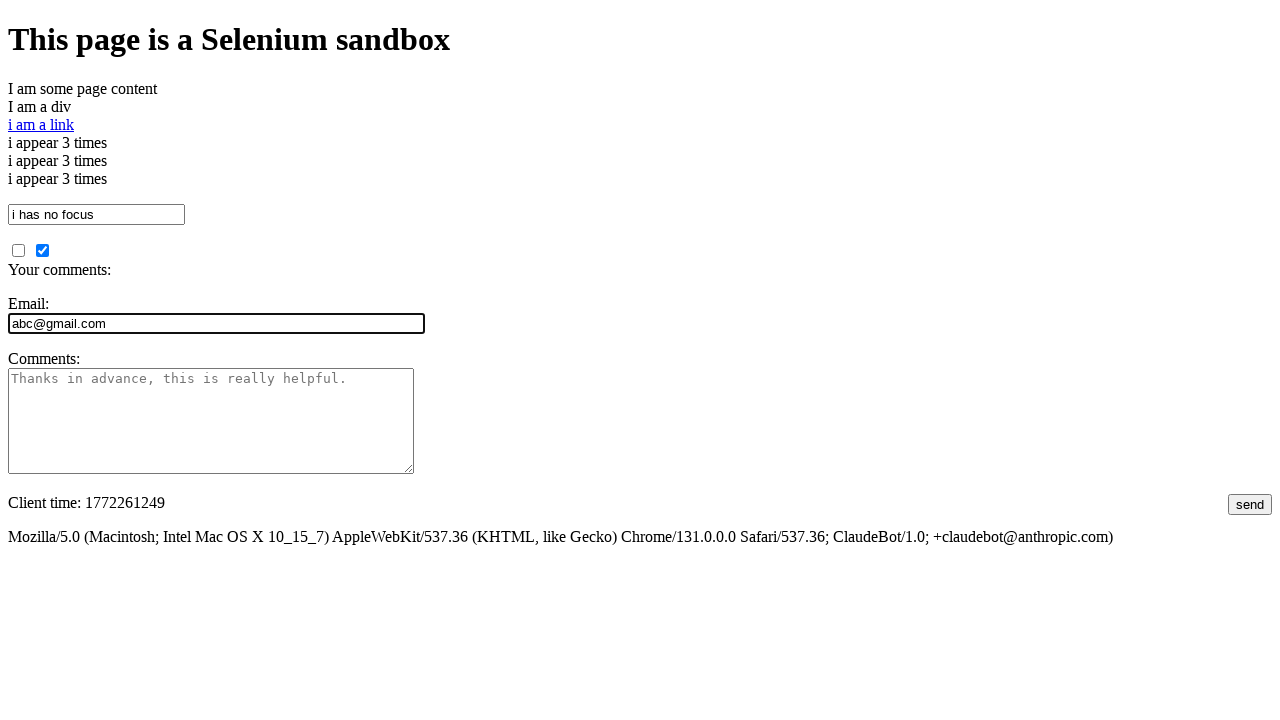

Retrieved email input field value
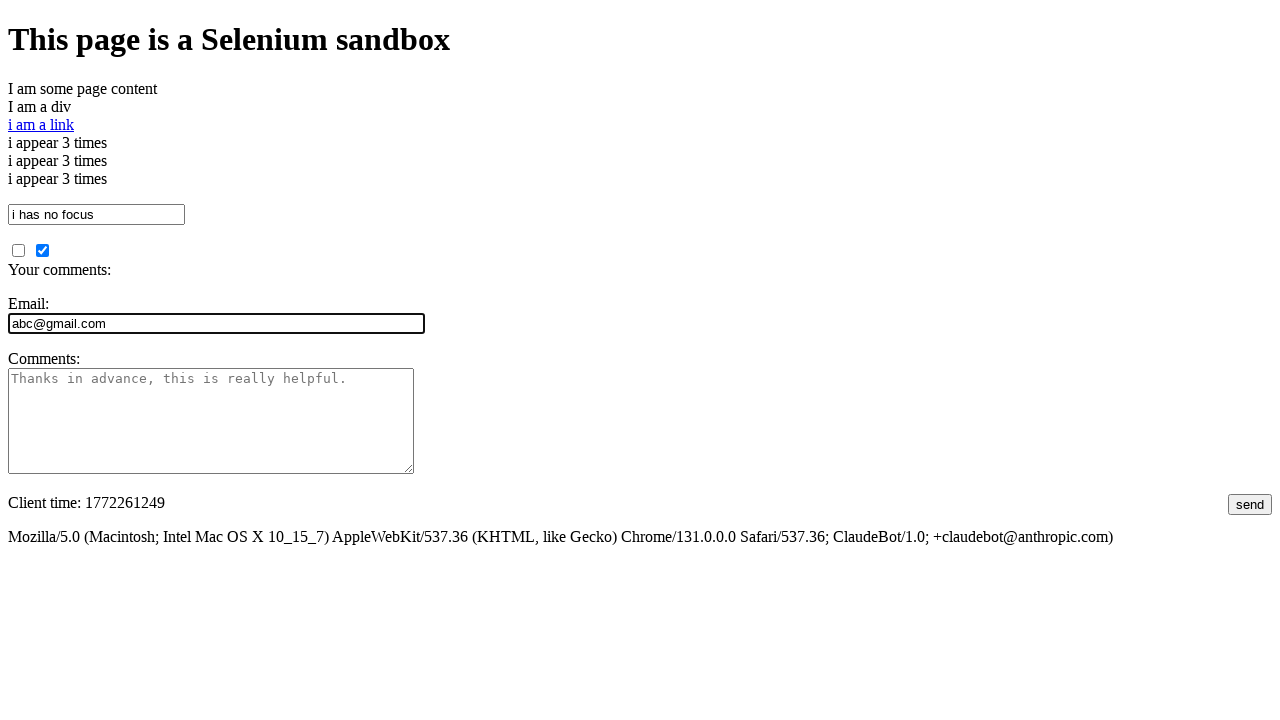

Verified email value matches expected 'abc@gmail.com'
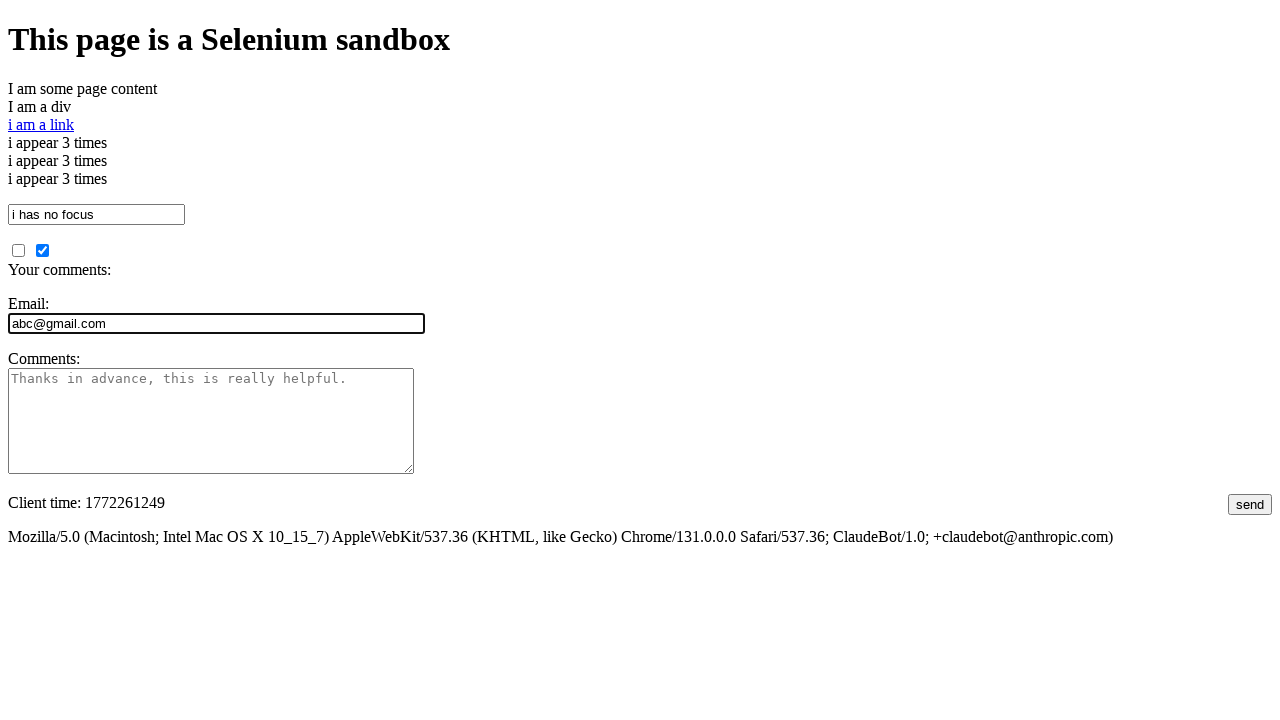

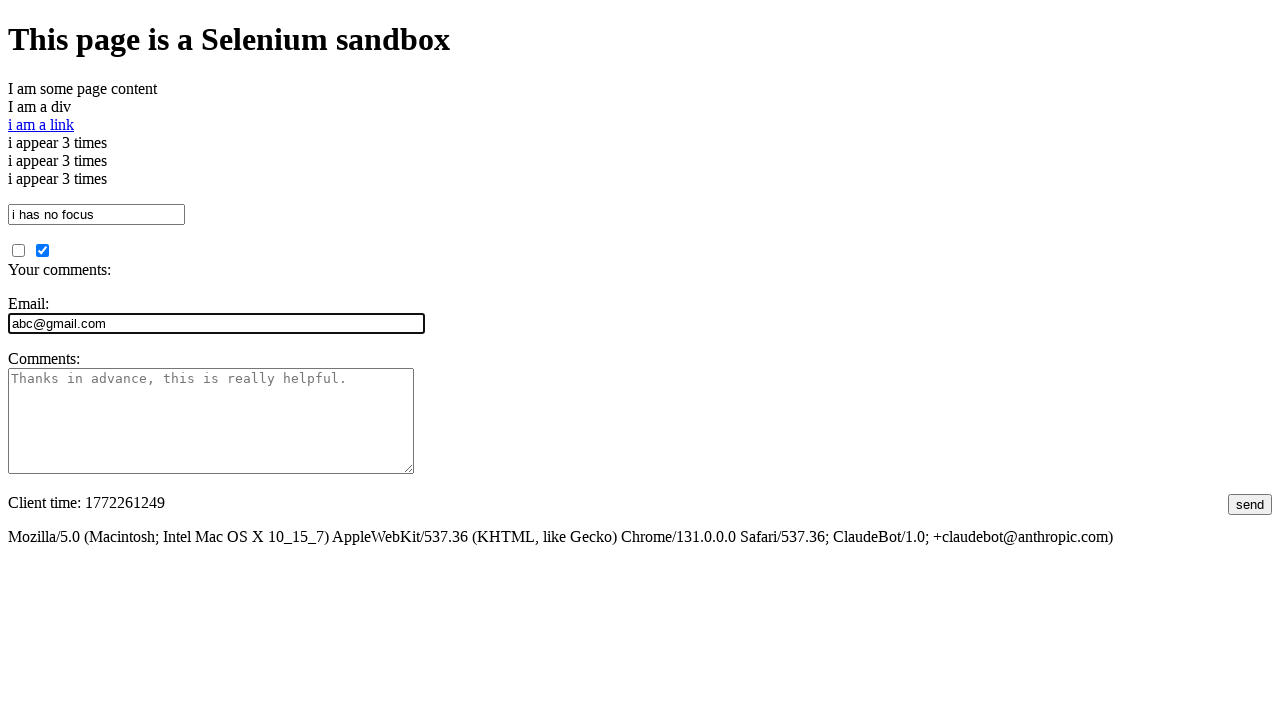